Tests radio button functionality by clicking on radio button option 2 and verifying it is selected

Starting URL: https://www.rahulshettyacademy.com/AutomationPractice/

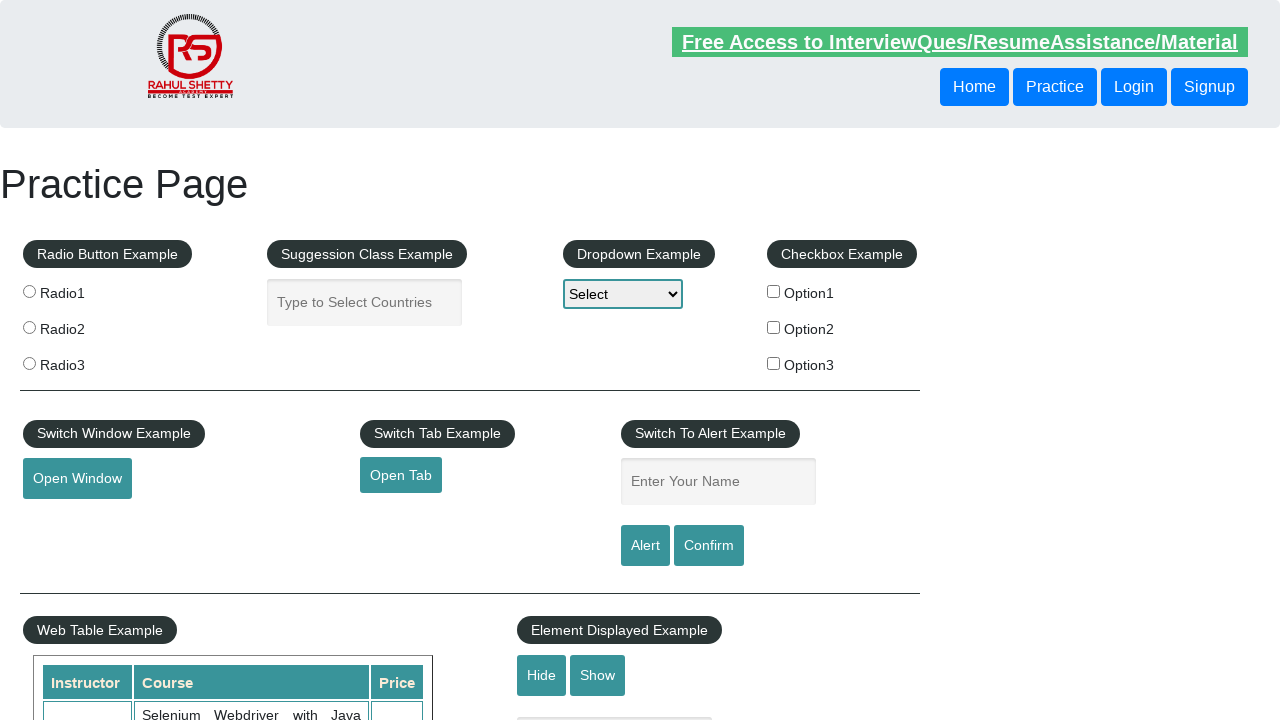

Clicked radio button option 2 at (29, 327) on input[value='radio2']
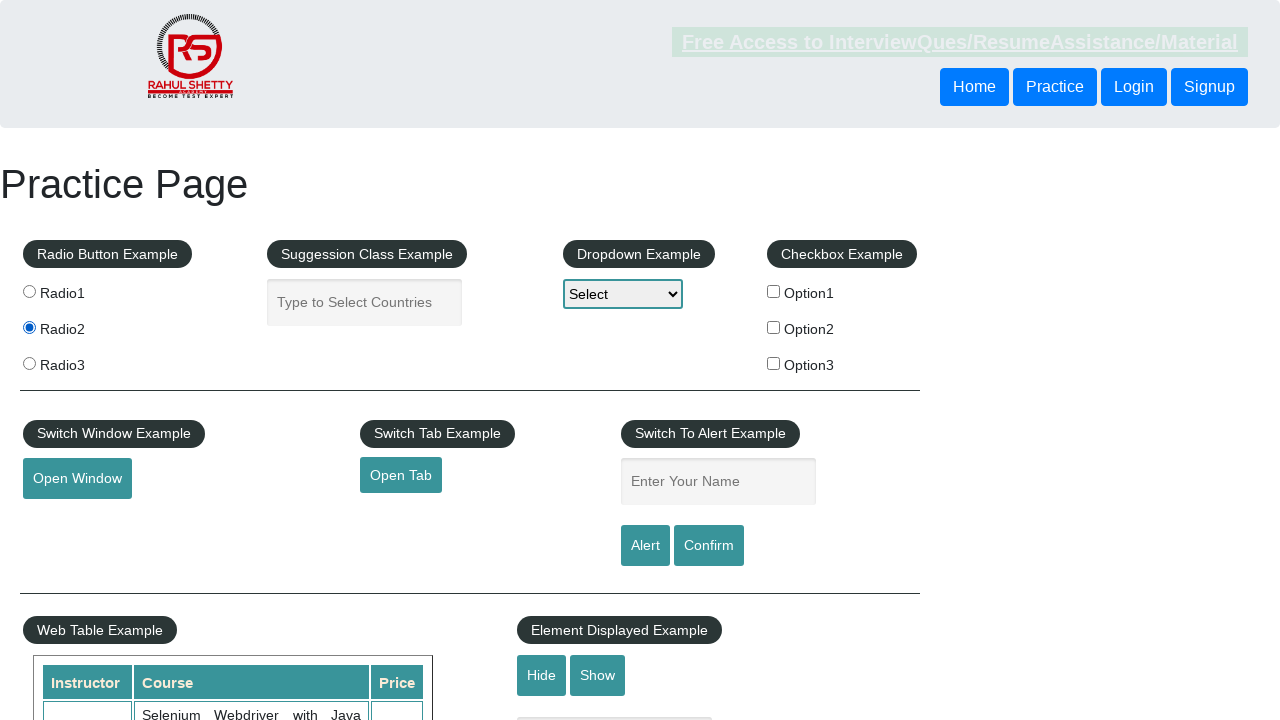

Verified radio button option 2 is selected
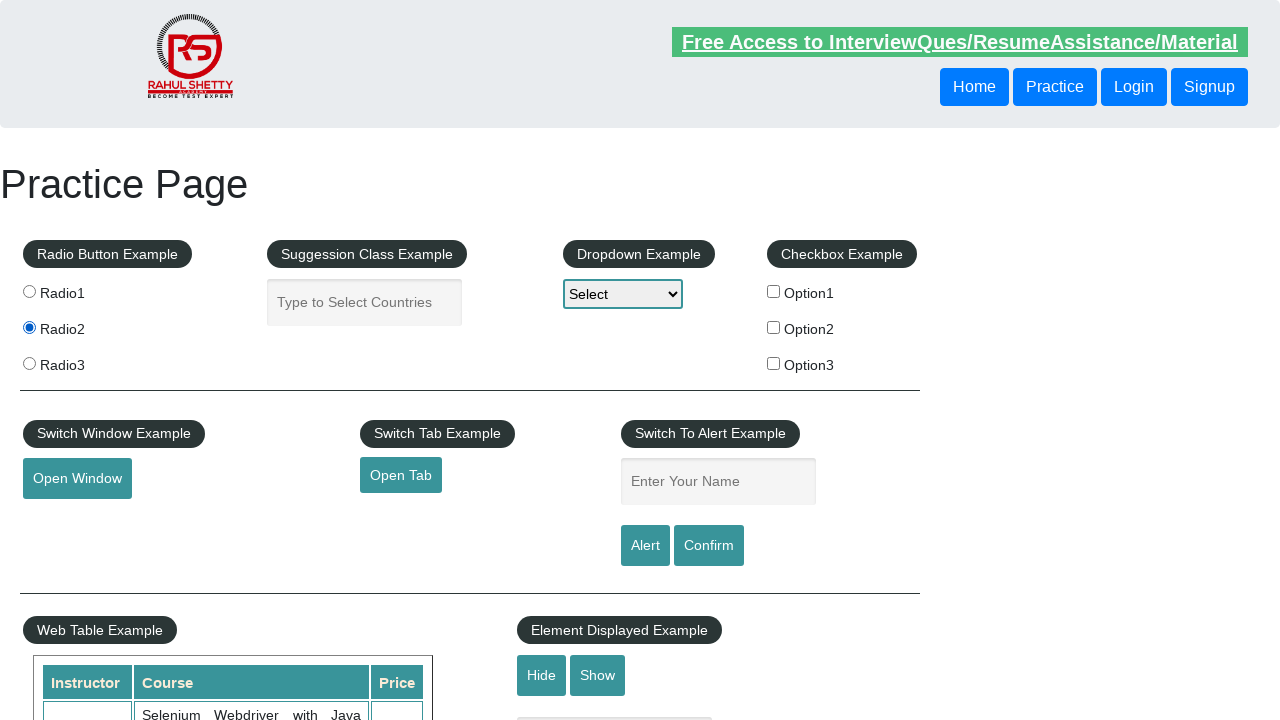

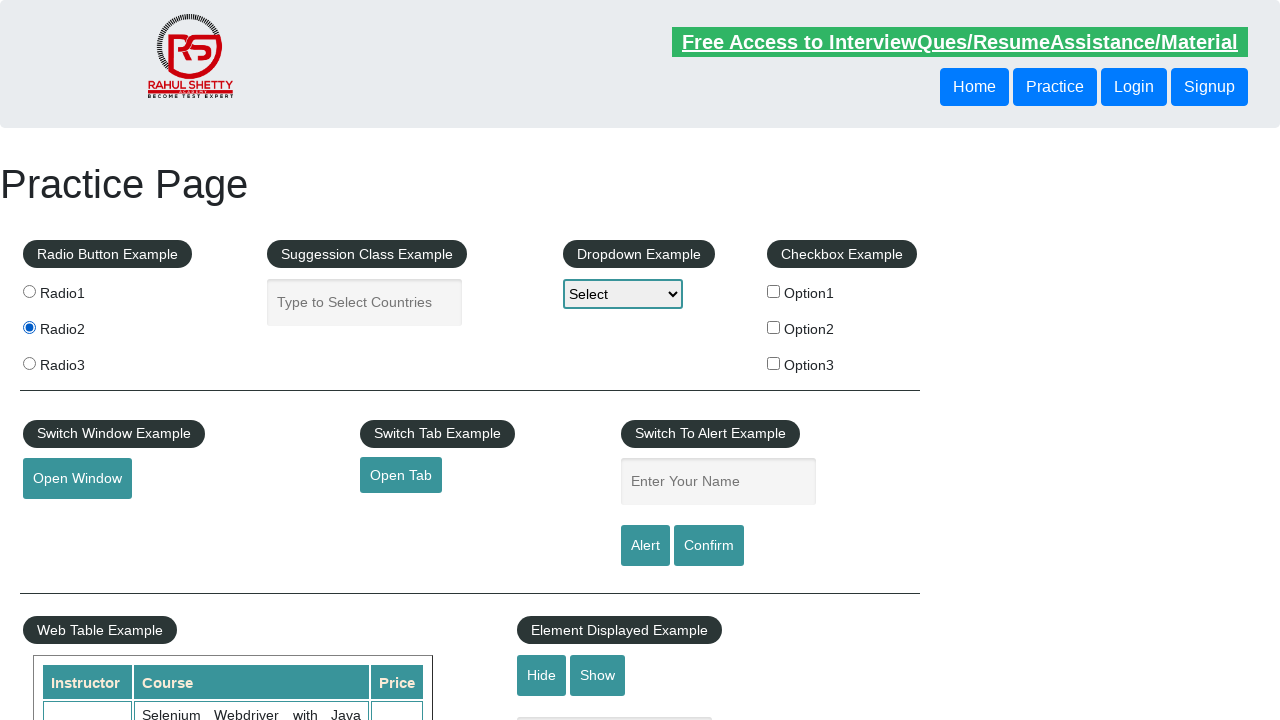